Tests various JavaScript alert interactions on a demo page including accepting alerts, dismissing confirmation dialogs, entering text in prompt dialogs, and handling timed alerts

Starting URL: https://demoqa.com/alerts

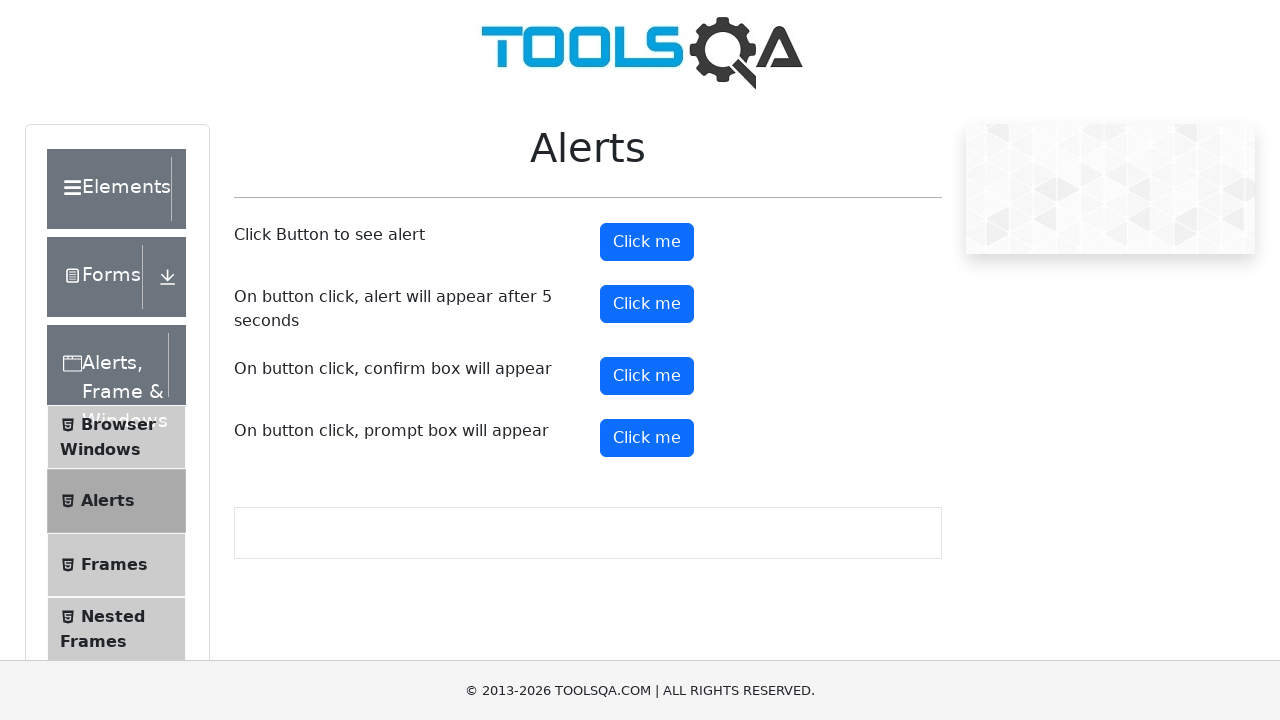

Clicked alert button to trigger simple alert at (647, 242) on #alertButton
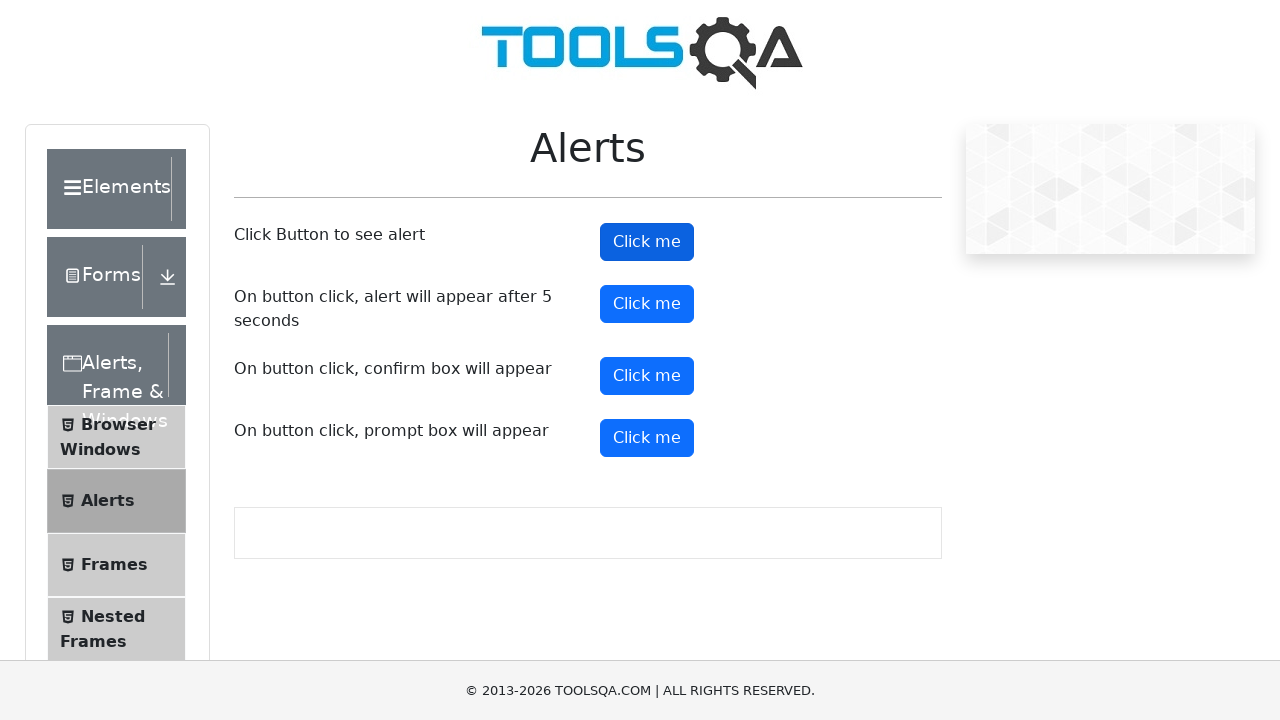

Set up dialog handler to accept alert
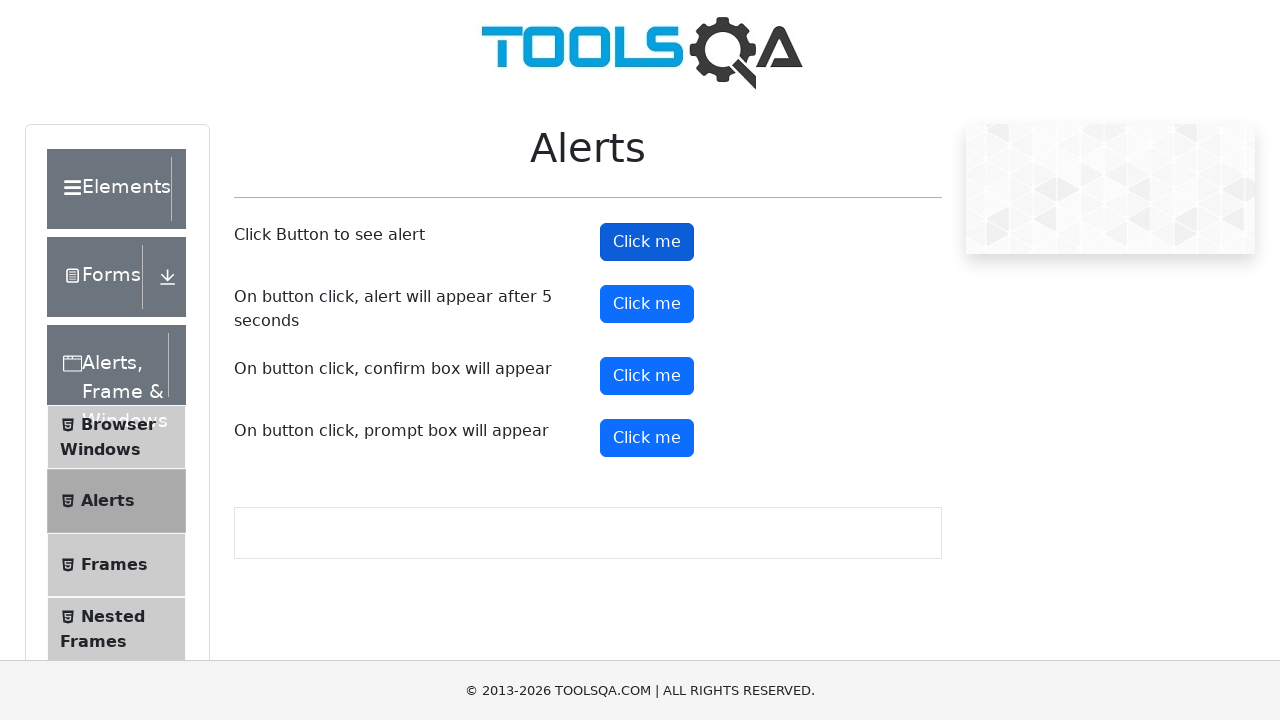

Waited for alert to be processed
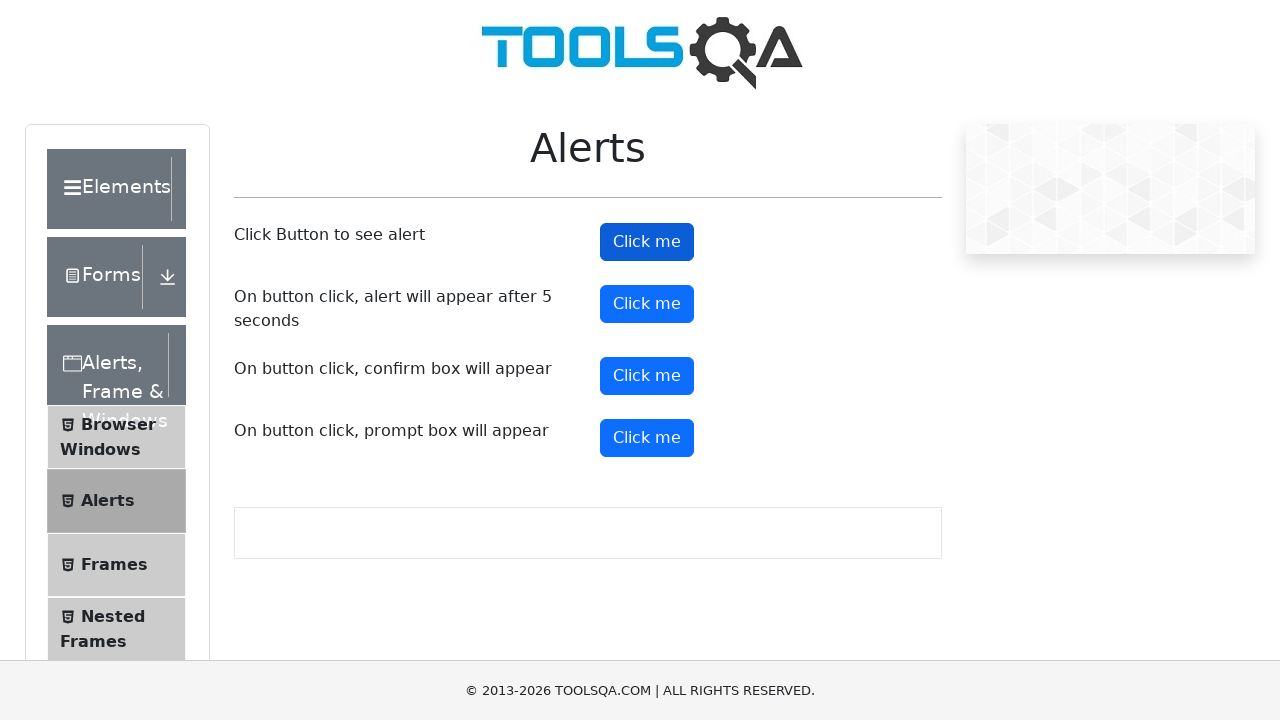

Clicked confirm button to trigger confirmation dialog at (647, 376) on #confirmButton
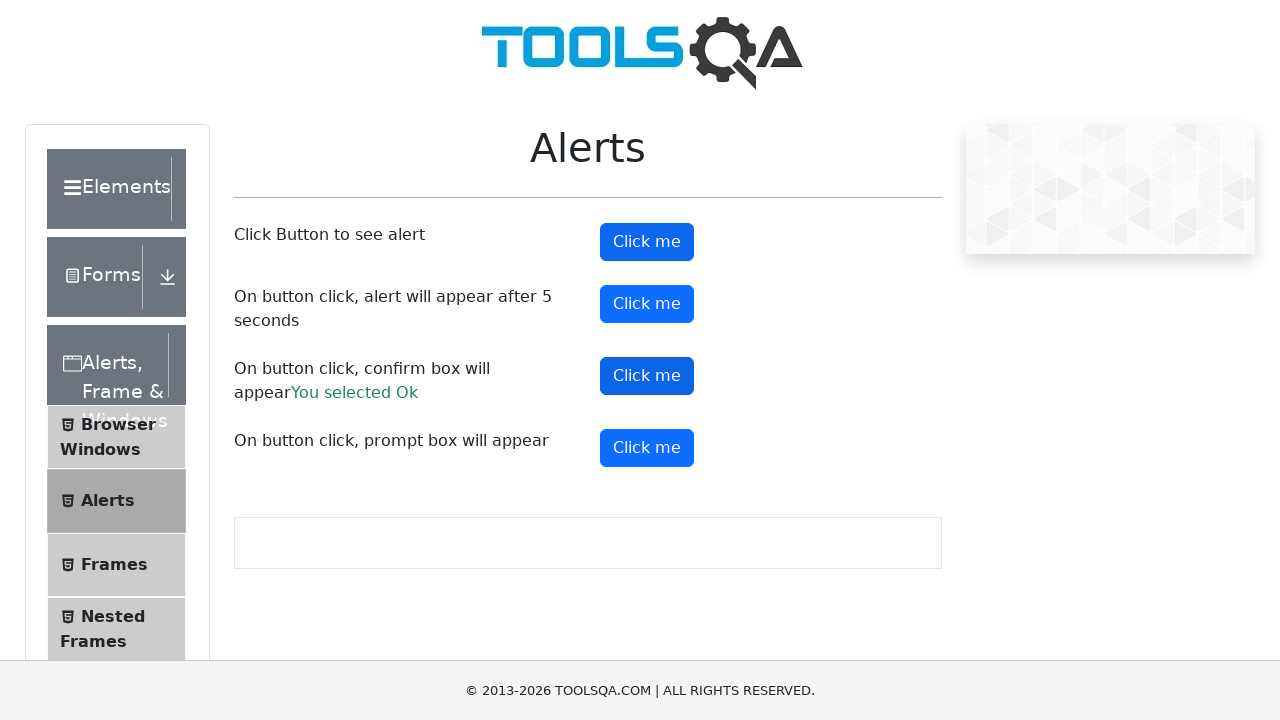

Set up dialog handler to dismiss confirmation dialog
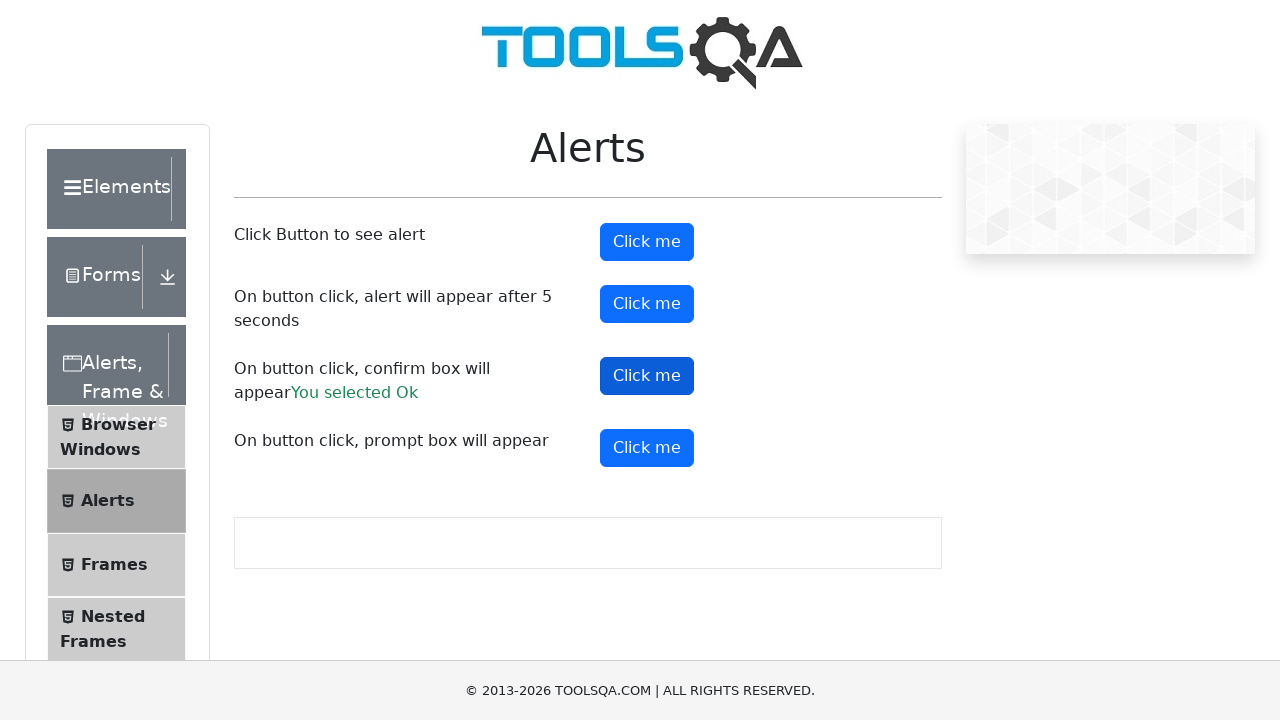

Waited for confirmation dialog to be dismissed
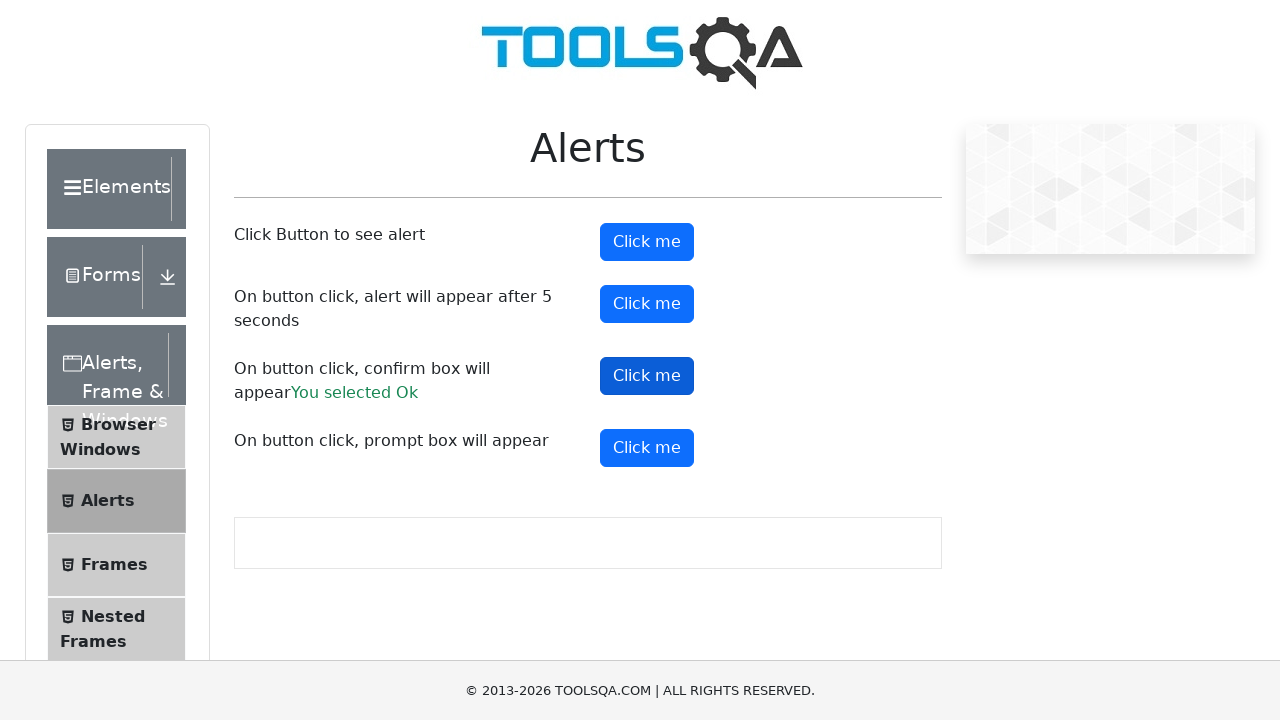

Scrolled down 300 pixels to reveal prompt button
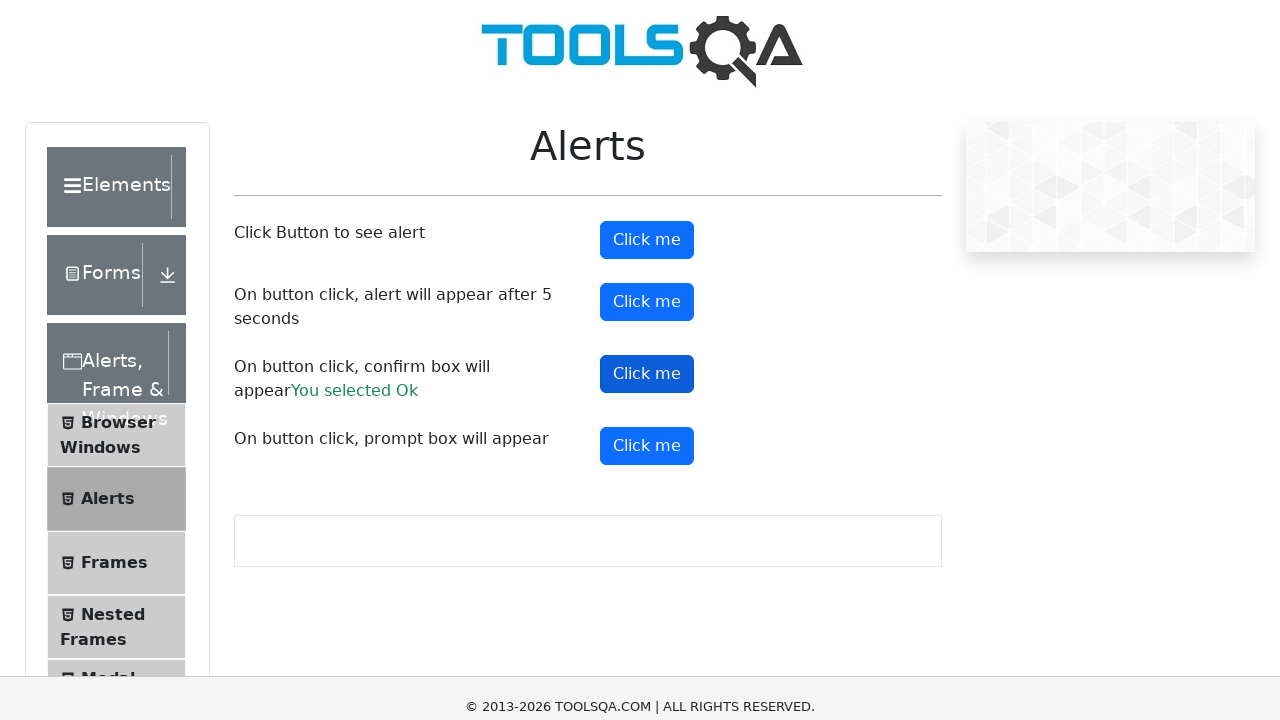

Clicked prompt button to trigger prompt dialog at (647, 148) on #promtButton
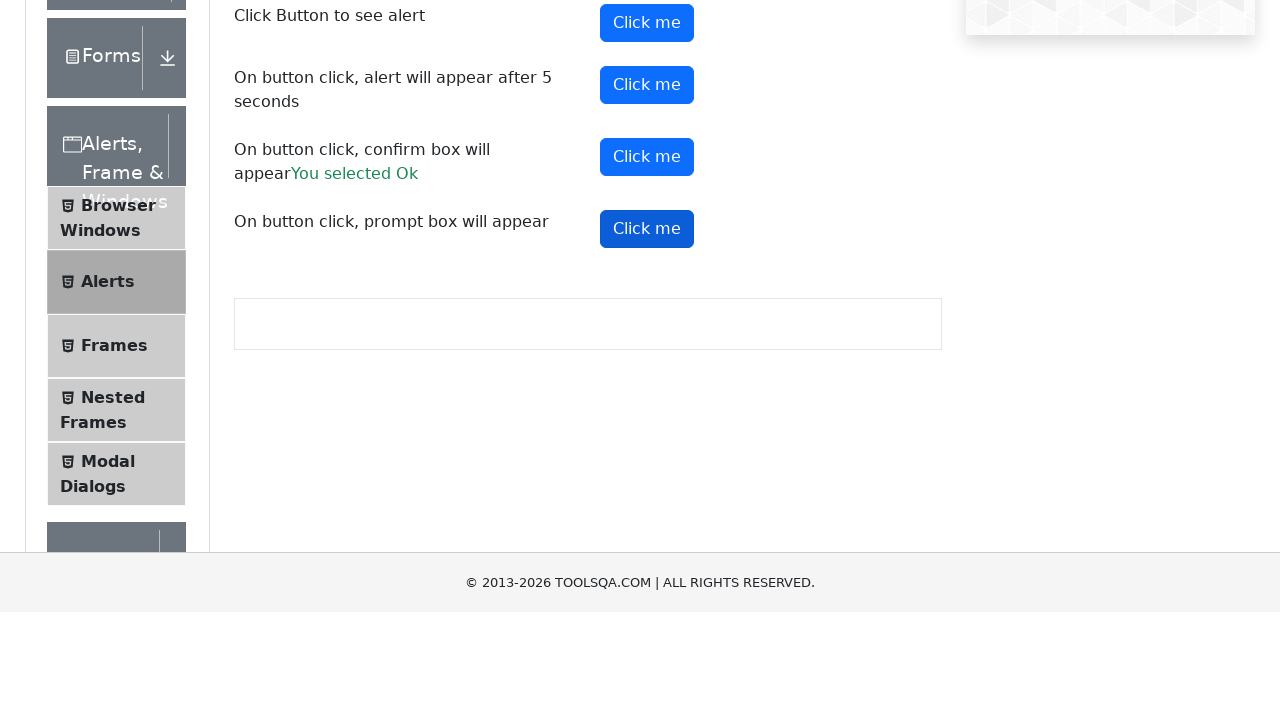

Set up dialog handler to accept prompt with text 'Hello Welcome'
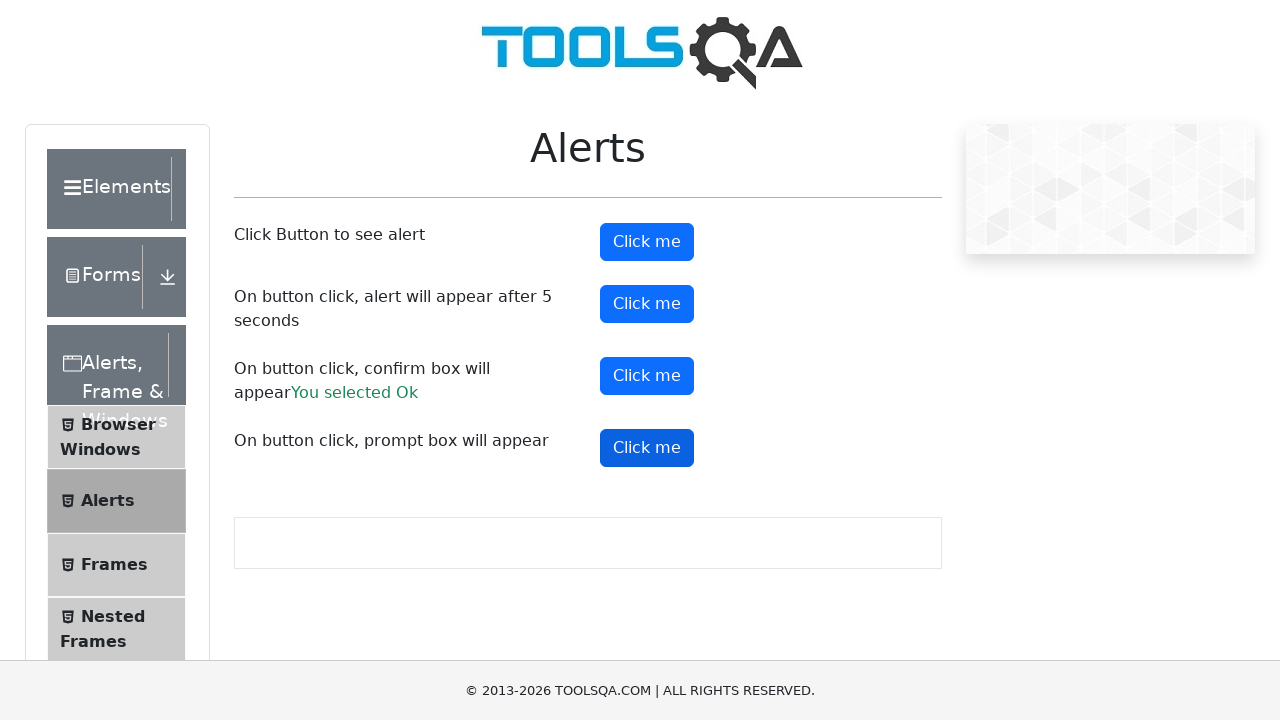

Waited for prompt dialog to be processed
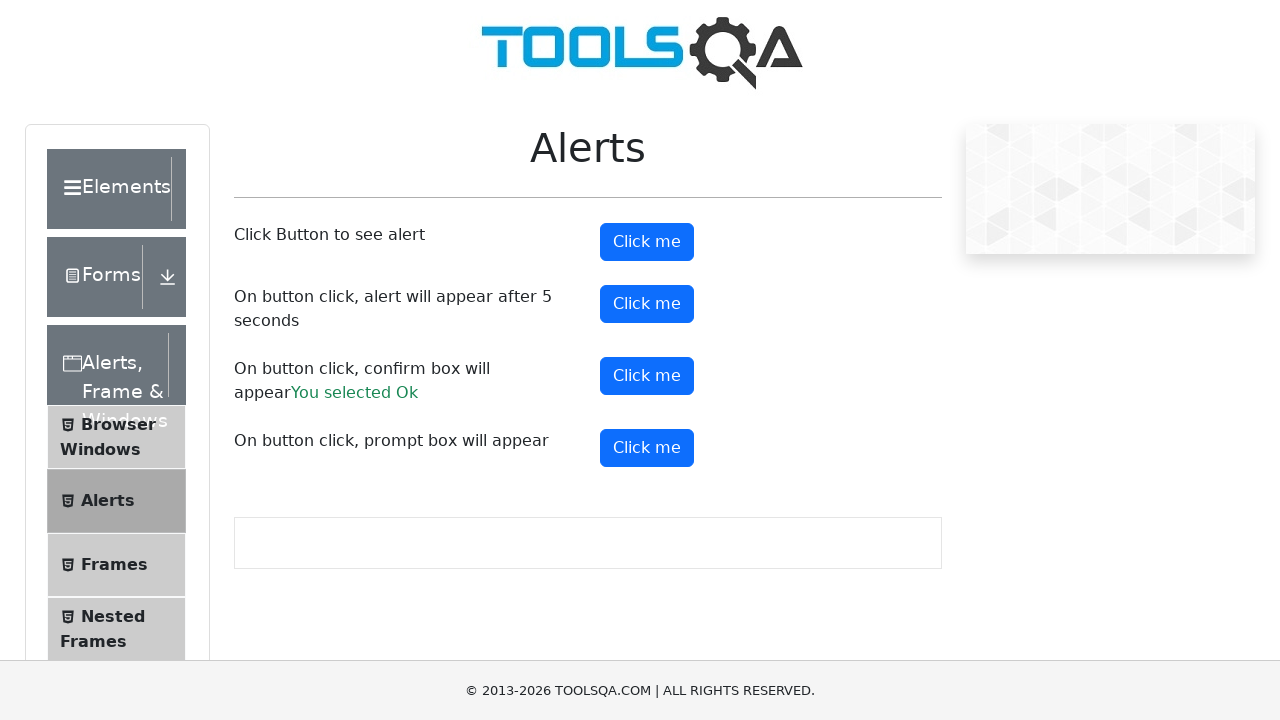

Clicked timer alert button to trigger delayed alert at (647, 304) on #timerAlertButton
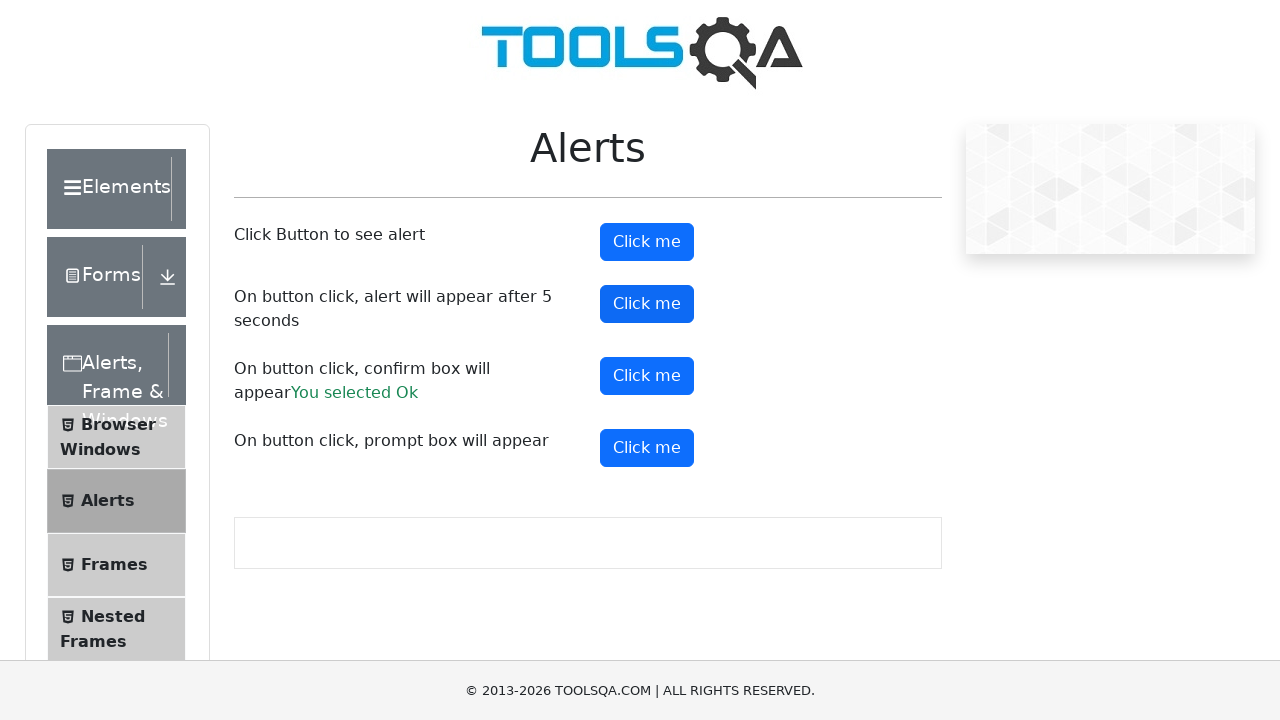

Set up dialog handler to accept timed alert
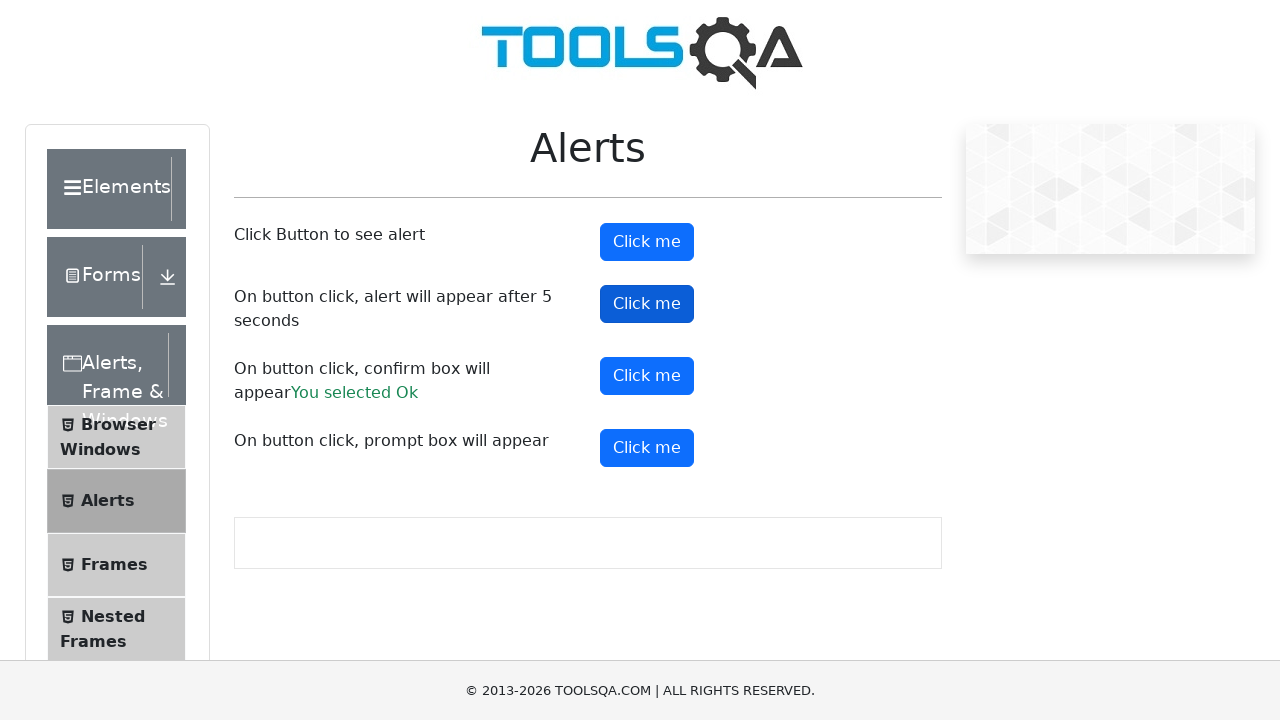

Waited 6 seconds for timed alert to appear and be accepted
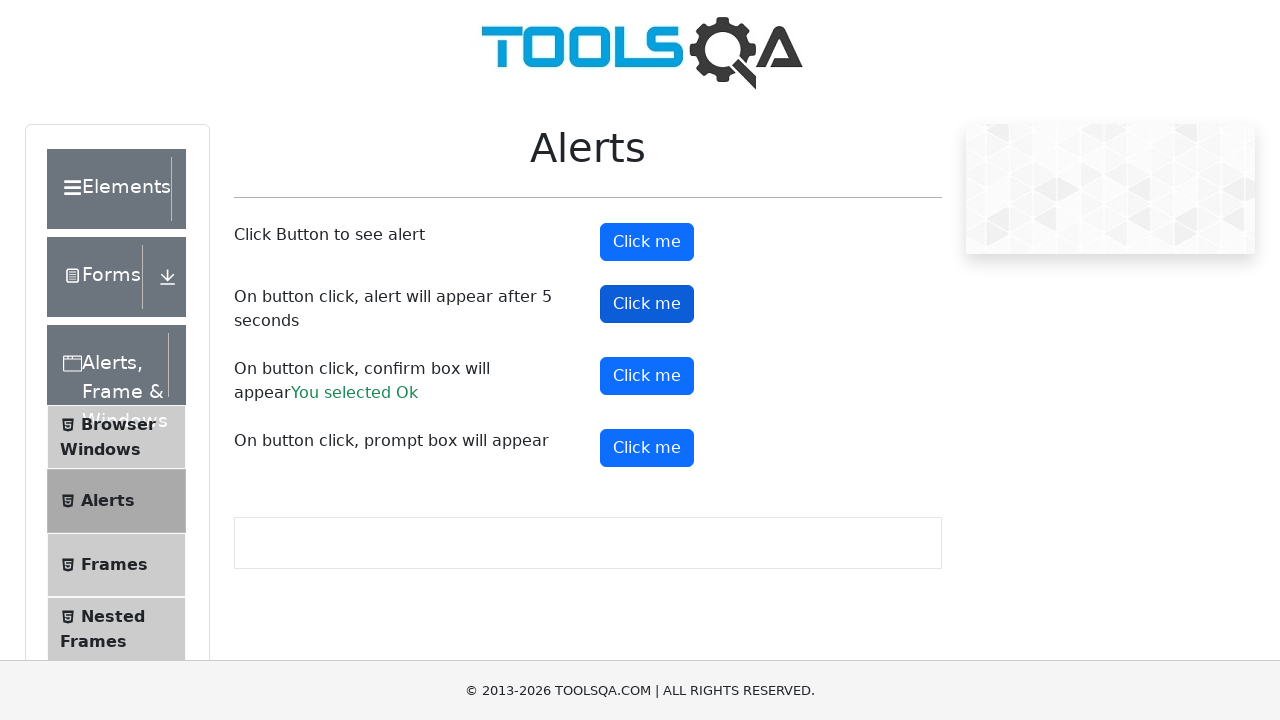

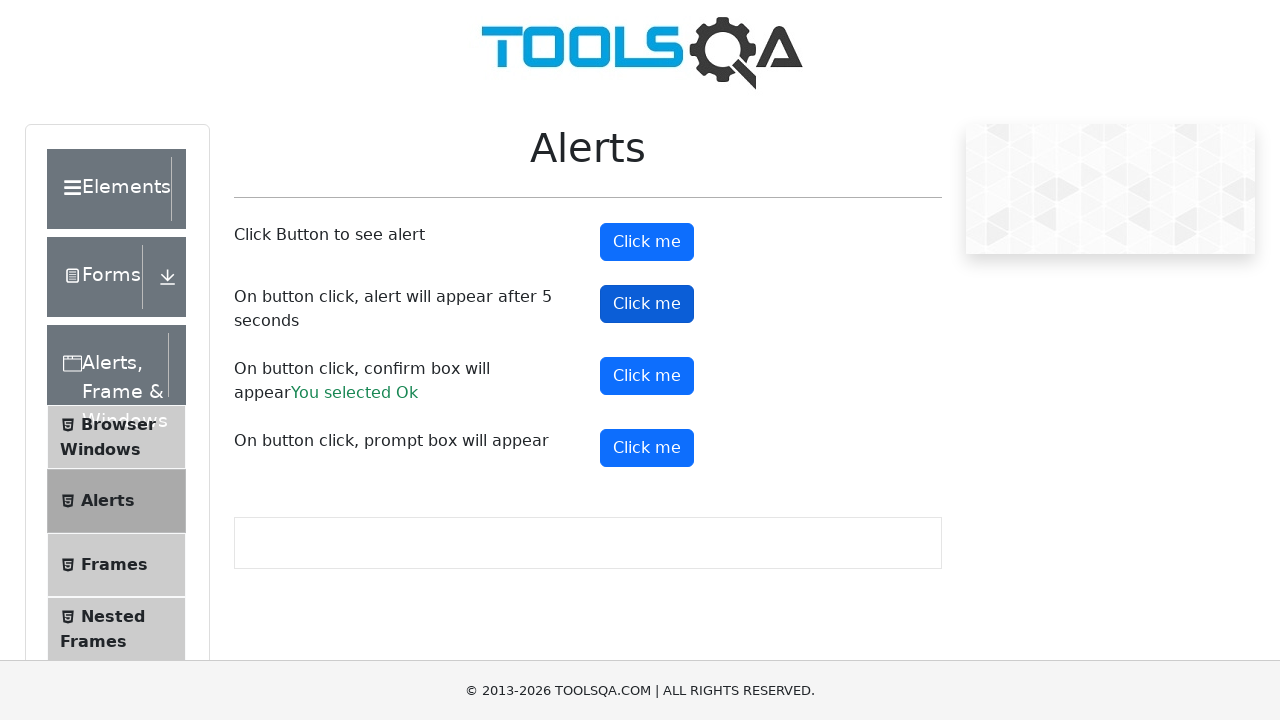